Tests that an error user can successfully login to the site

Starting URL: https://www.saucedemo.com

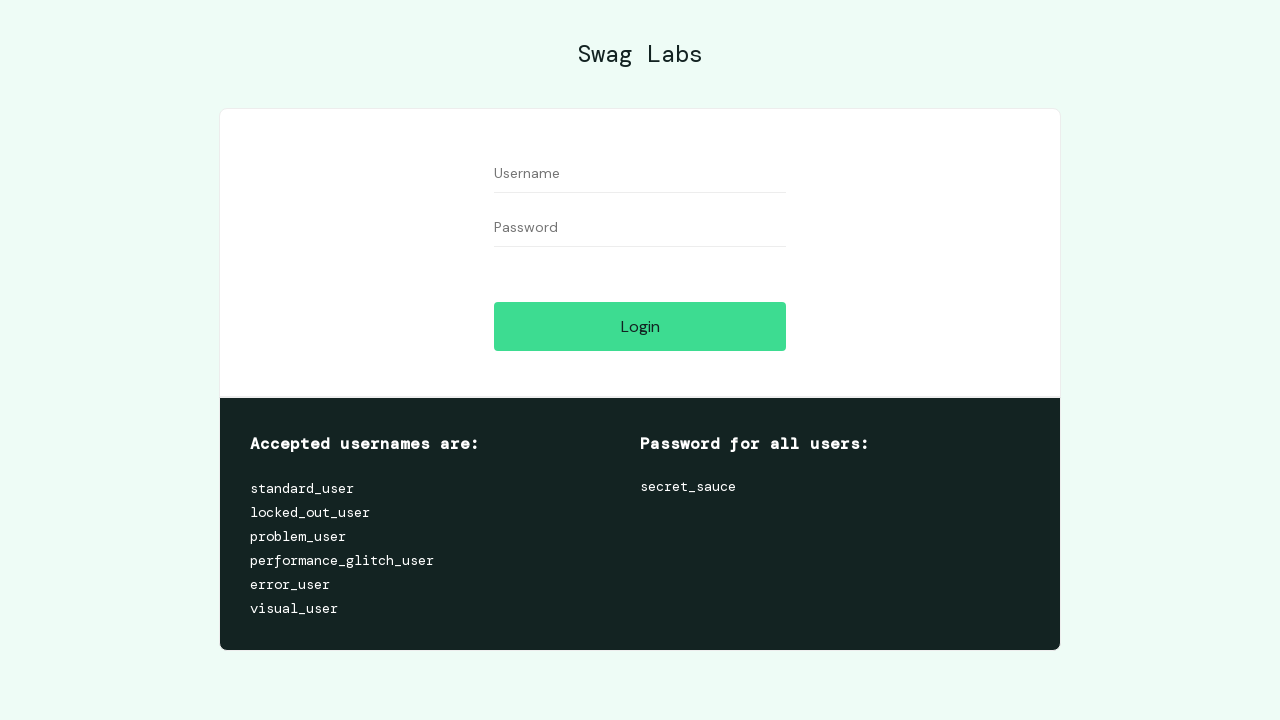

Filled username field with 'error_user' on #user-name
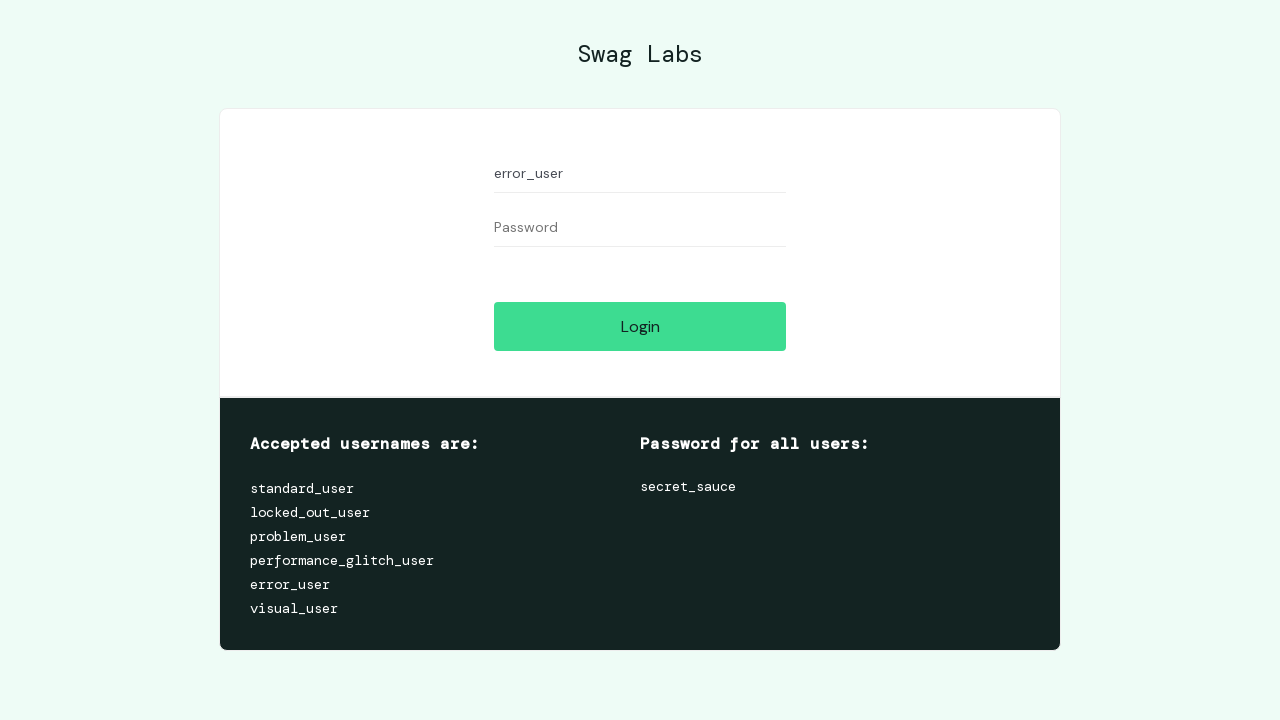

Filled password field with 'secret_sauce' on #password
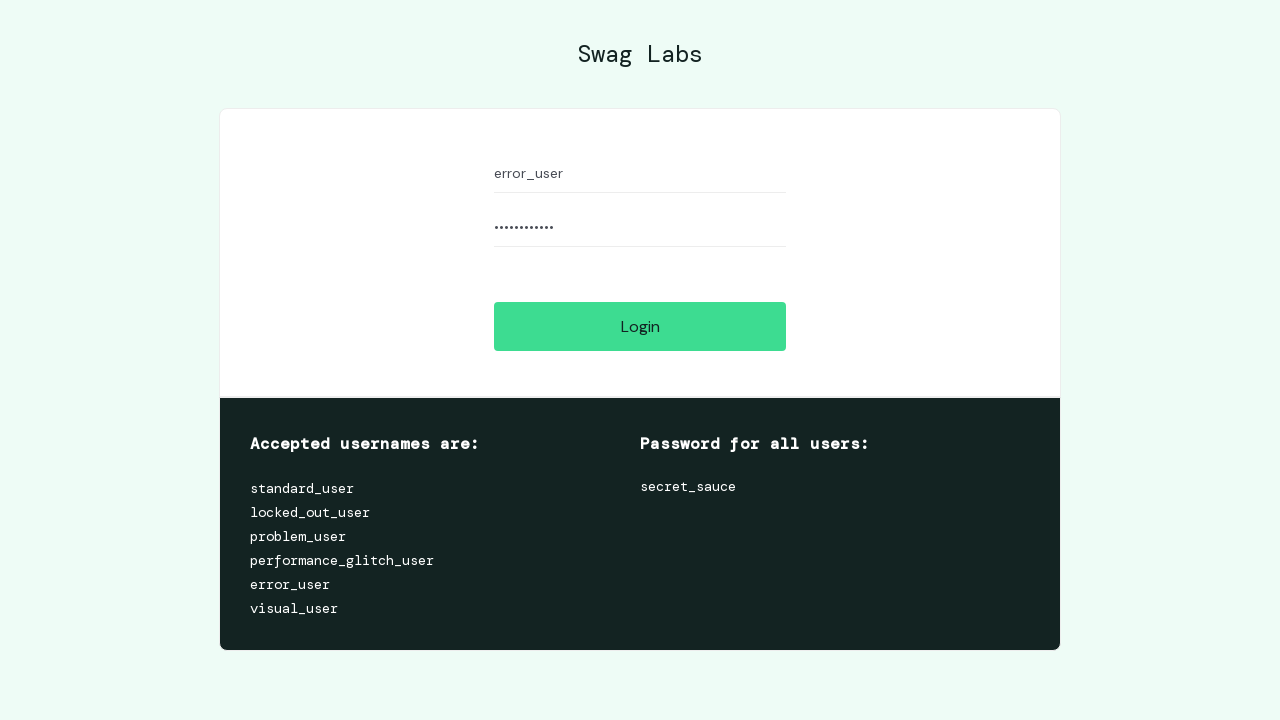

Clicked login button at (640, 326) on #login-button
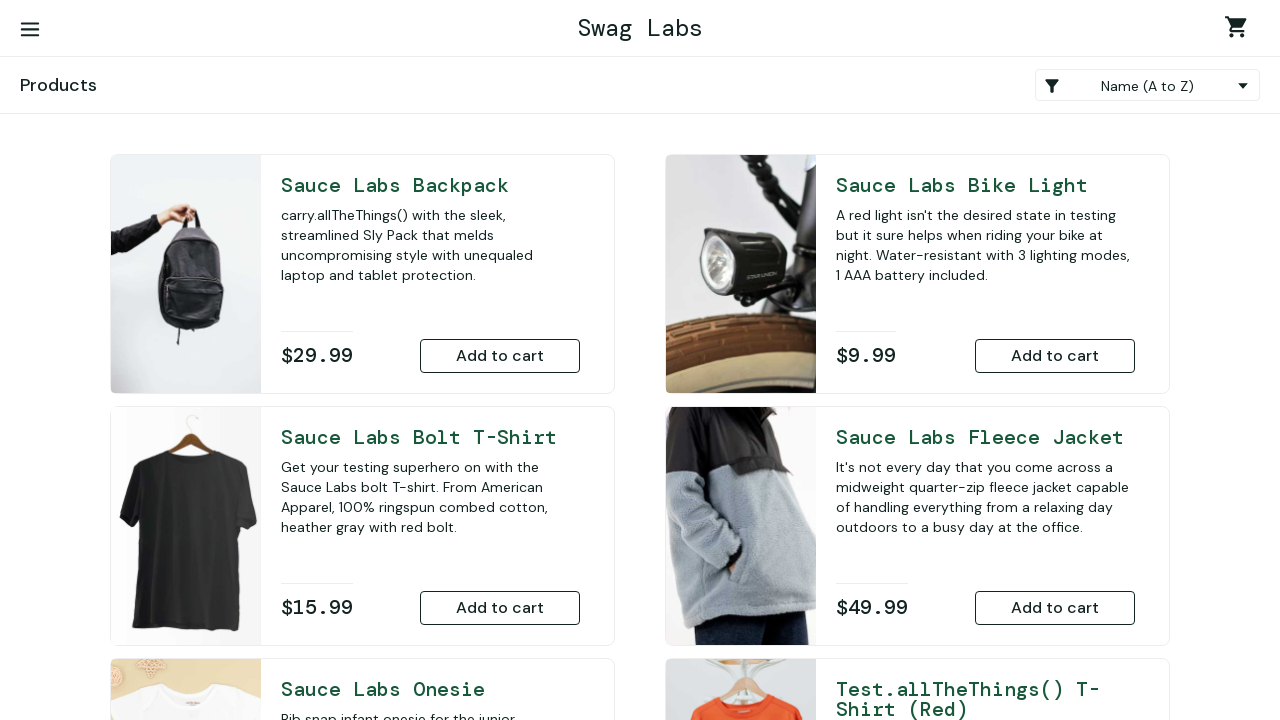

Verified inventory page loaded with title element
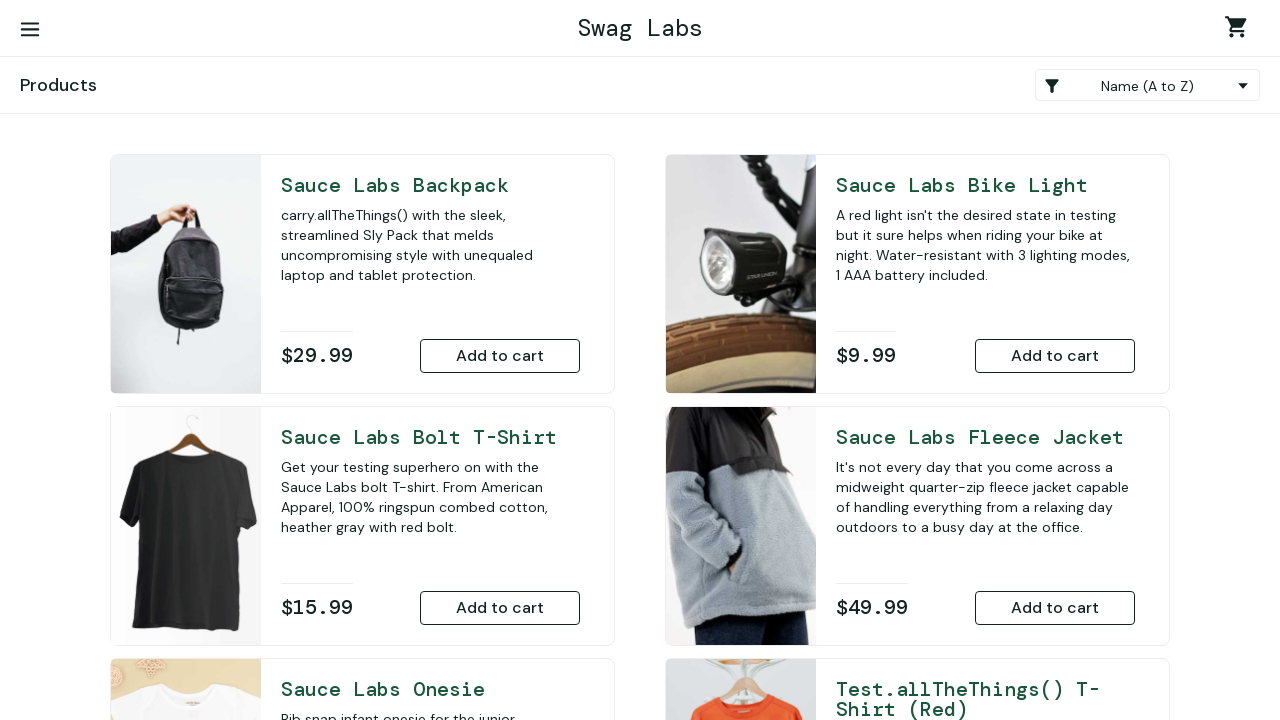

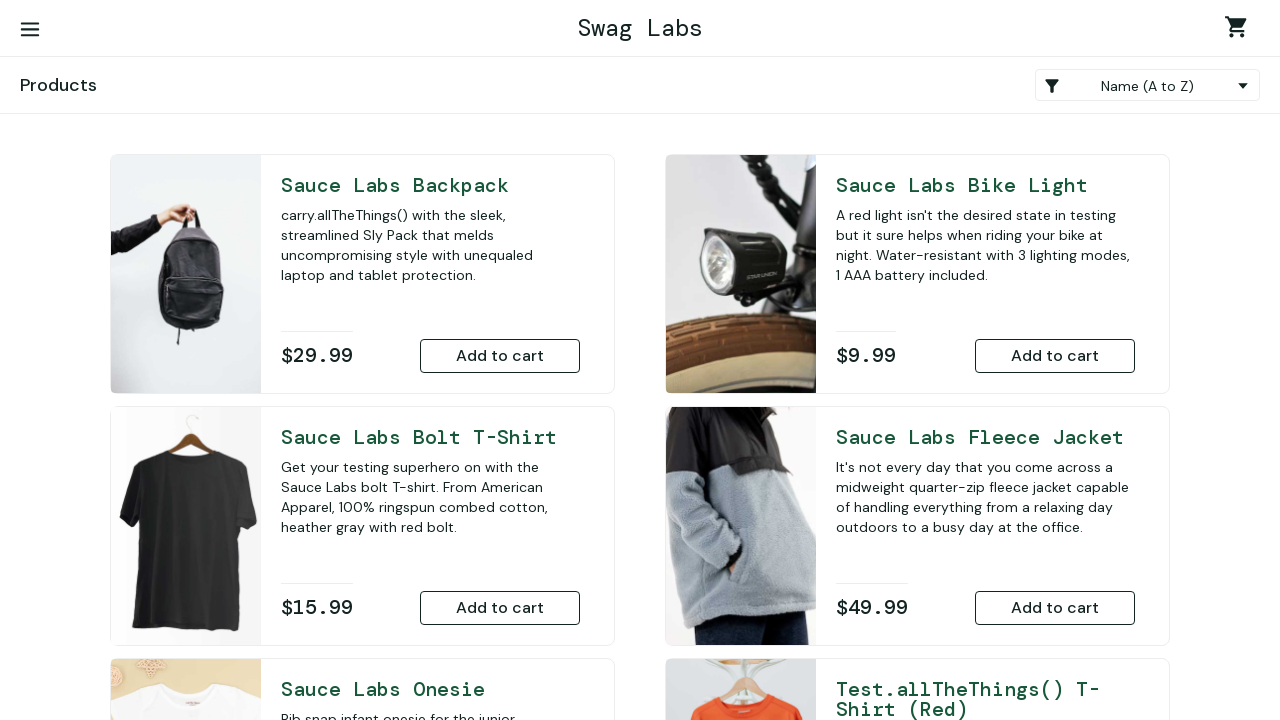